Tests checkbox functionality by clicking multiple checkboxes and verifying their selected state

Starting URL: https://rahulshettyacademy.com/AutomationPractice/

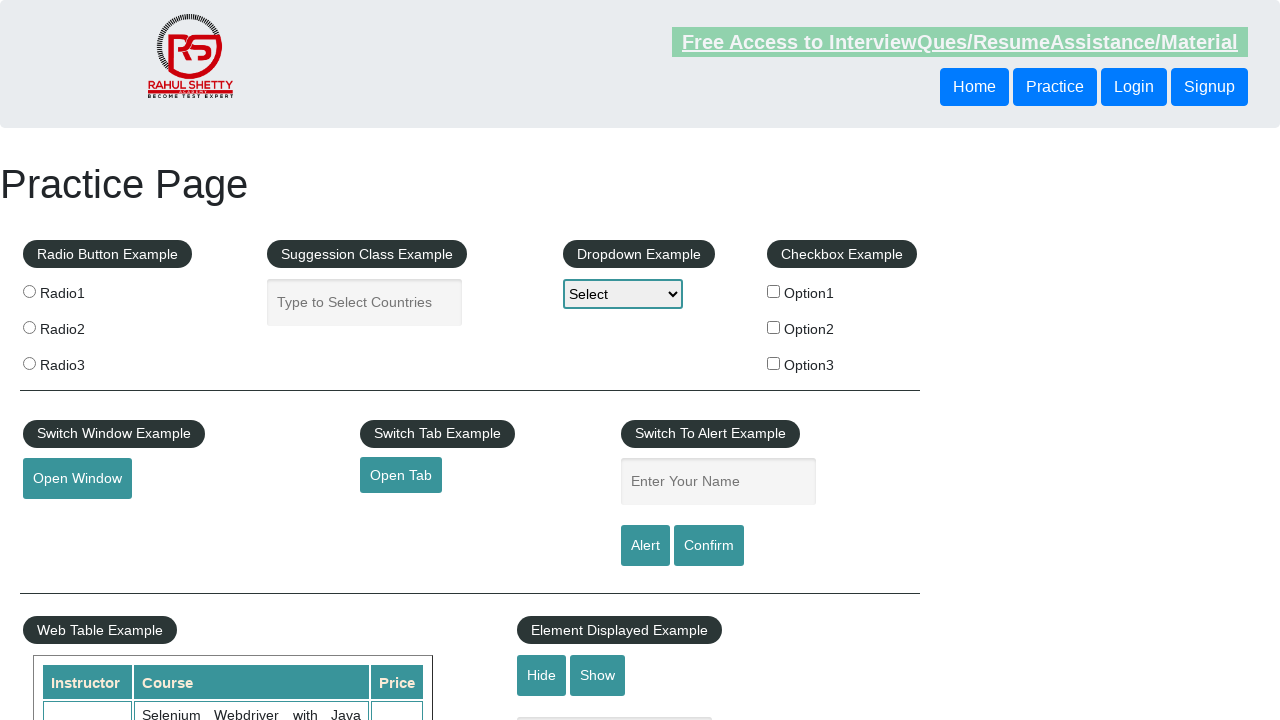

Navigated to AutomationPractice page
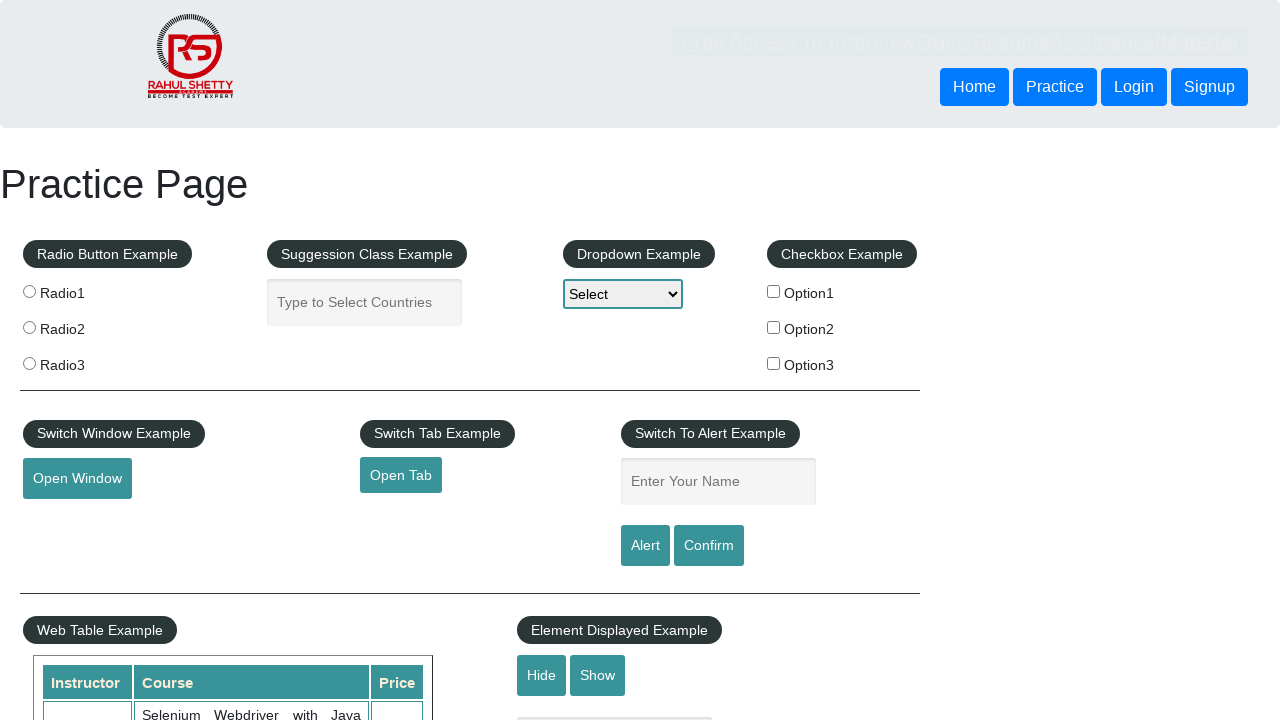

Clicked Option2 checkbox at (774, 327) on xpath=//label[contains(.,'Option2')]/input
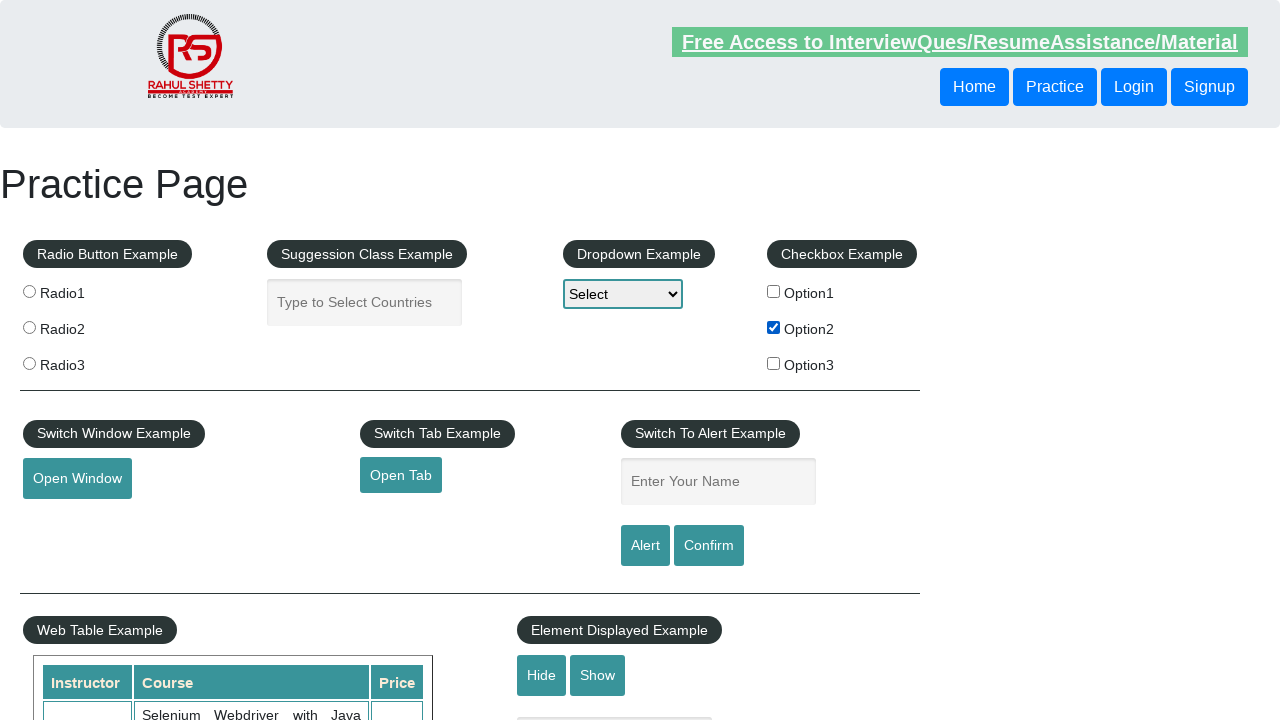

Clicked Option3 checkbox at (774, 363) on xpath=//label[contains(.,'Option3')]/input
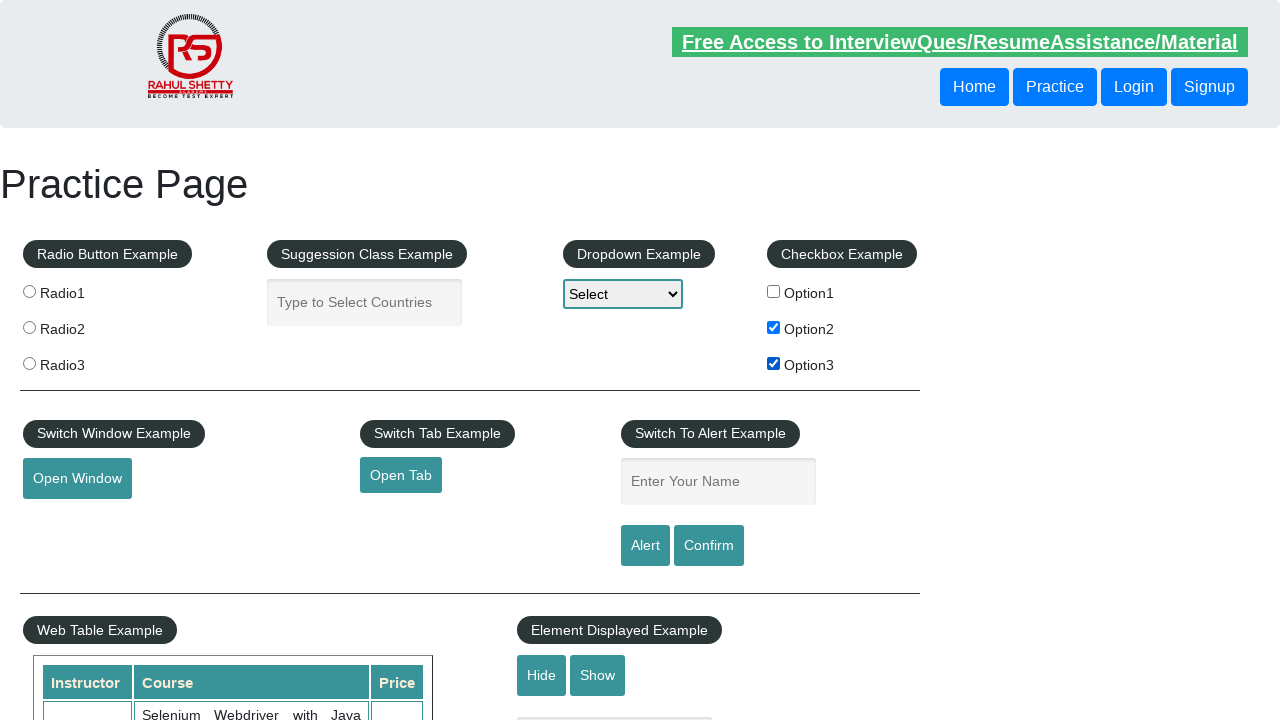

Verified Option2 checkbox is selected
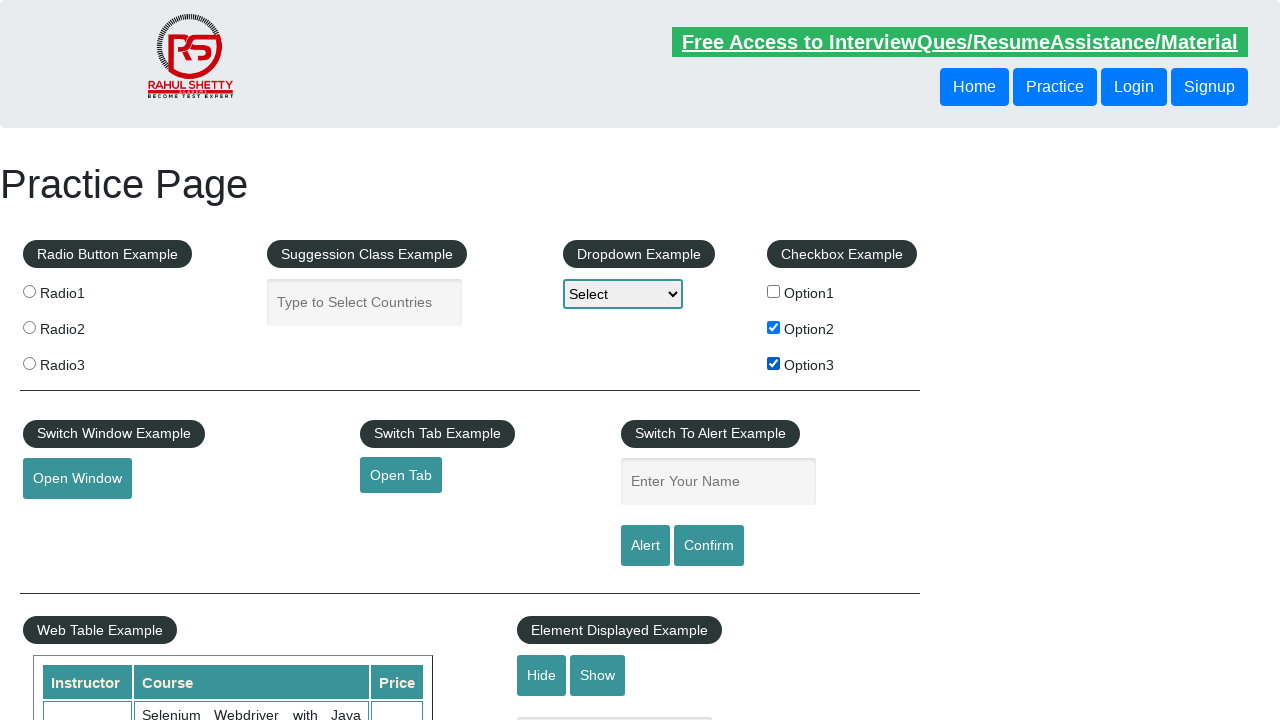

Verified Option3 checkbox is selected
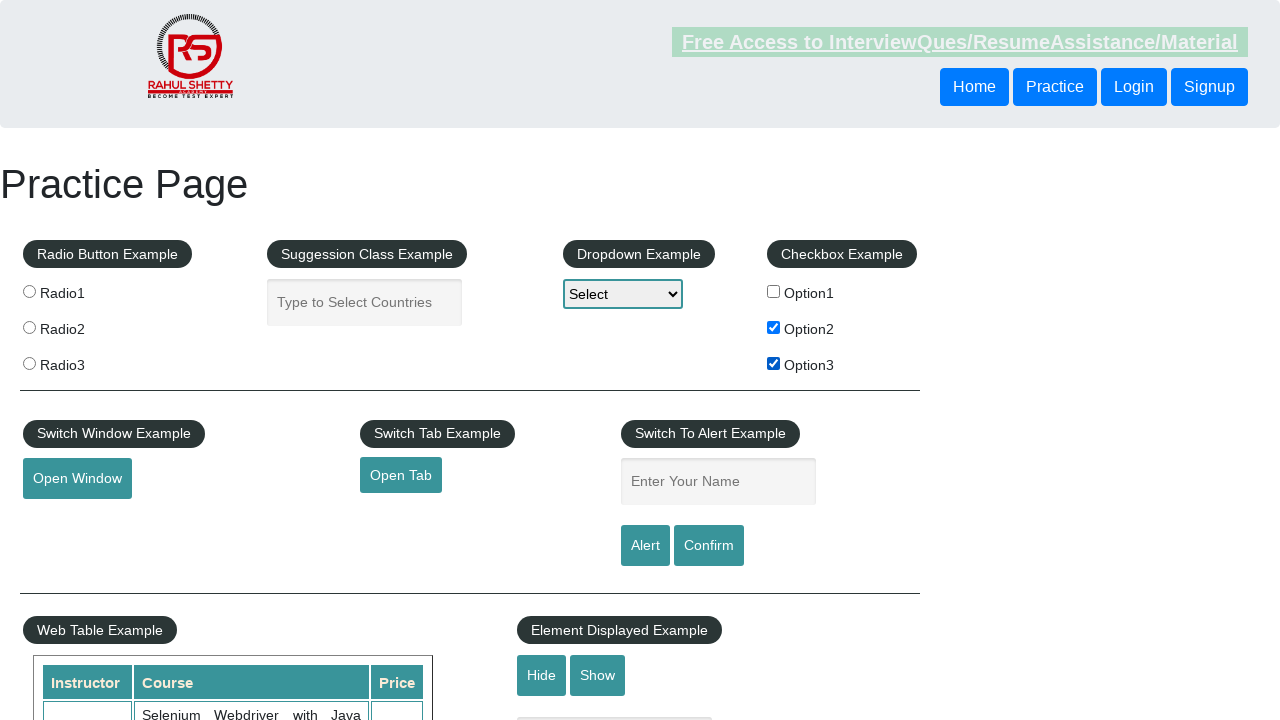

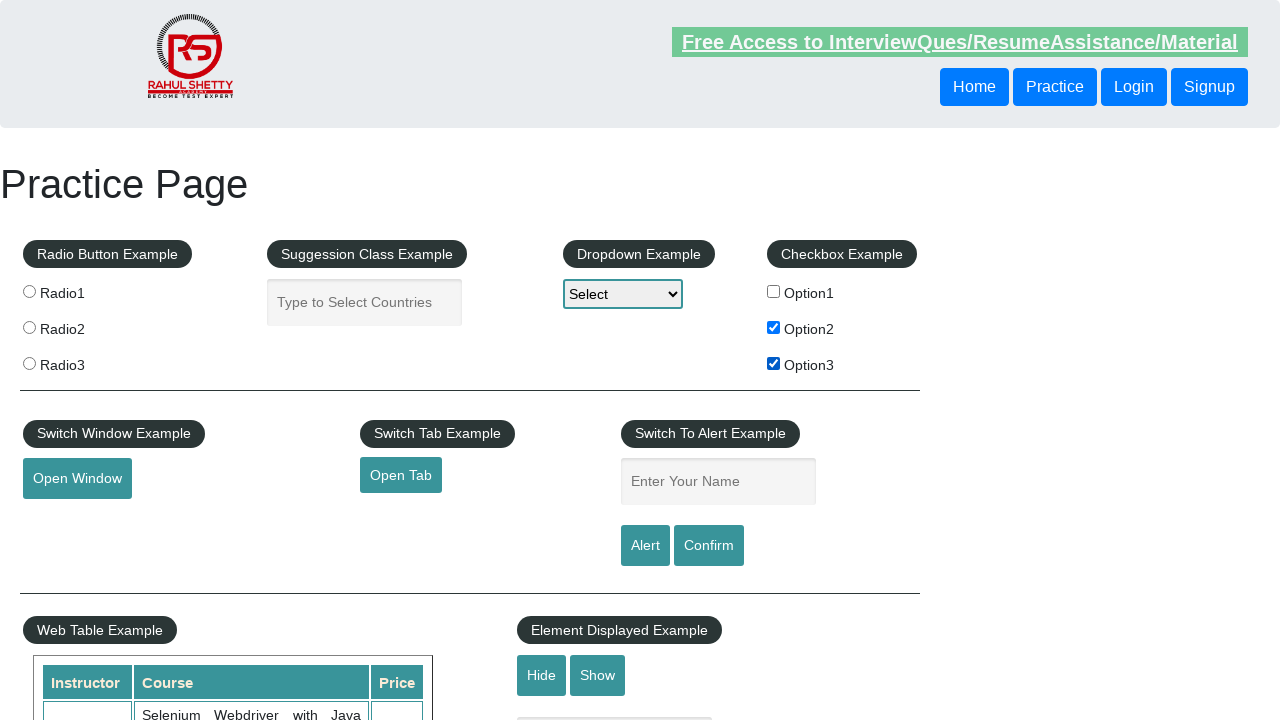